Tests page scrolling functionality by scrolling down the Dell homepage and then scrolling back to the top of the page.

Starting URL: https://www.dell.com/en-us

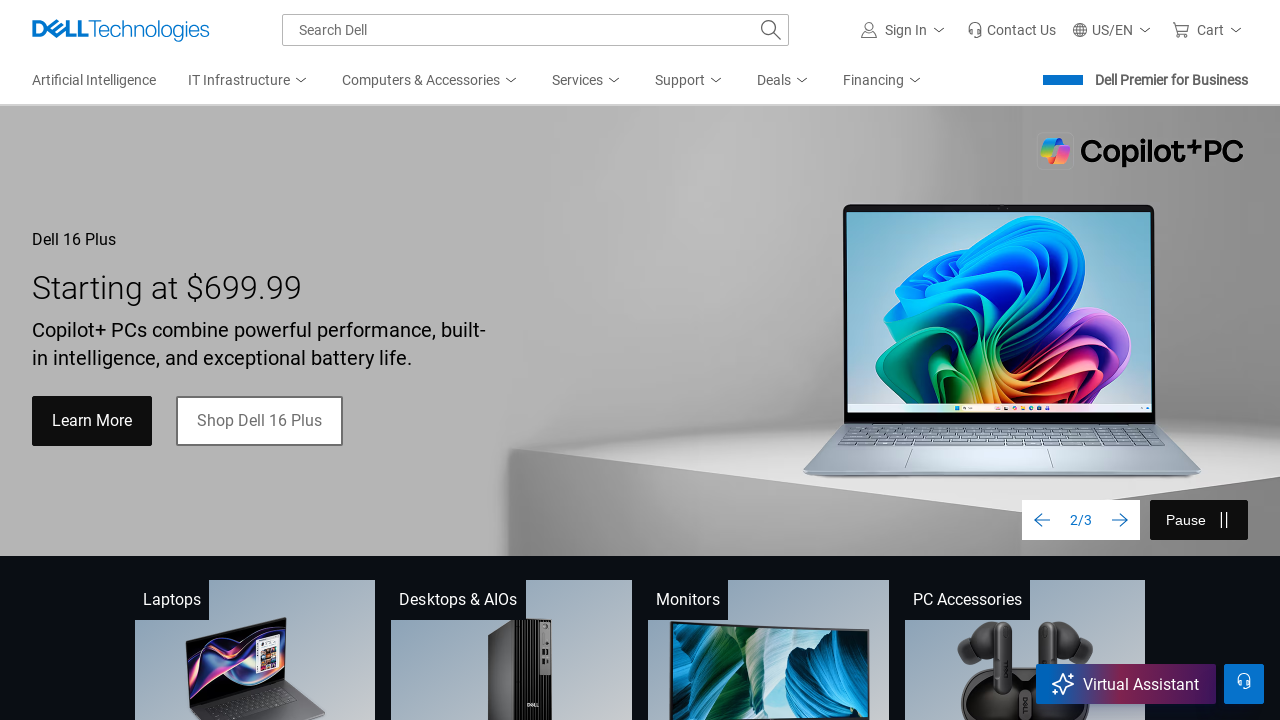

Scrolled down to position 5000 on Dell homepage
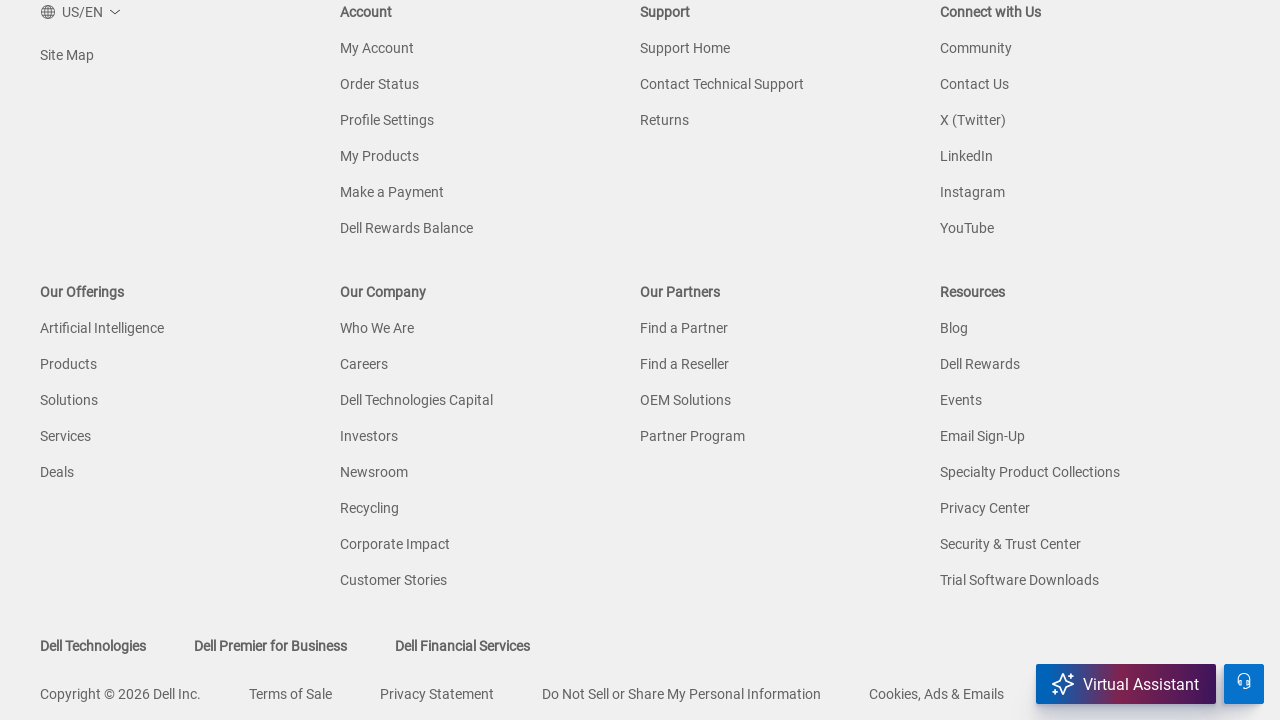

Waited 3 seconds for scroll to complete and content to load
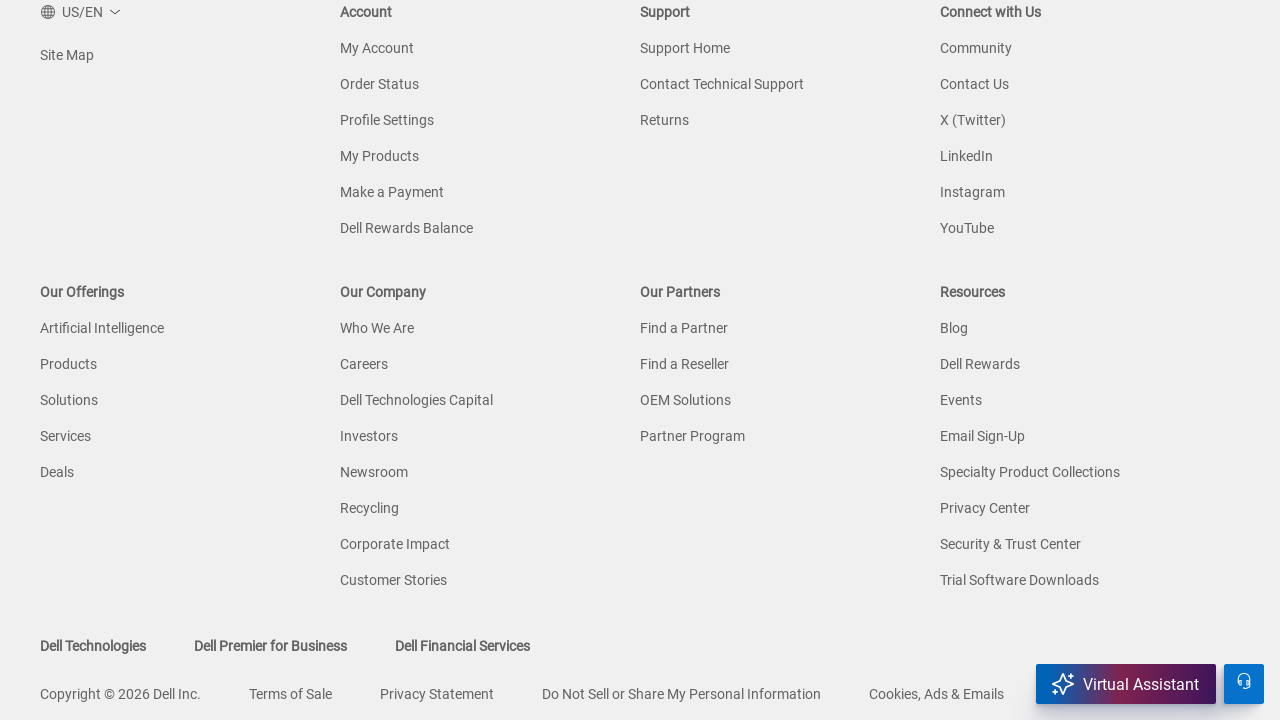

Scrolled back to the top of the page
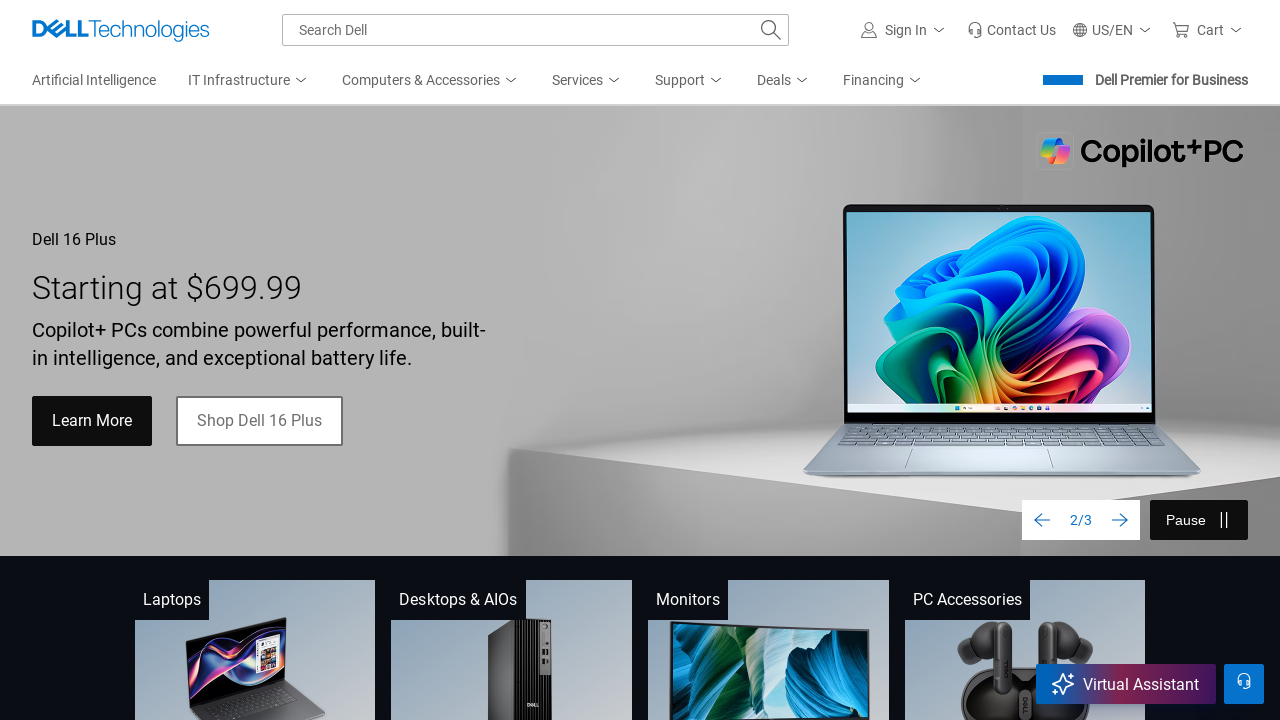

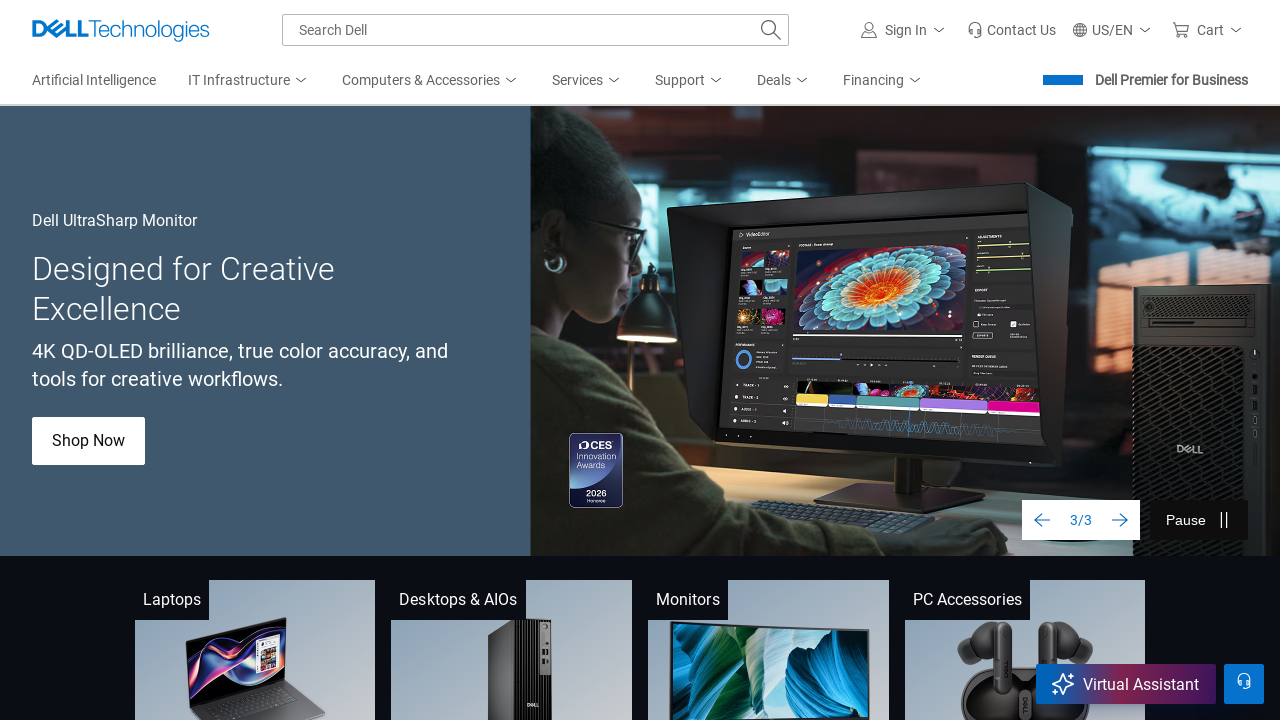